Tests that the browser back button correctly navigates between filter views

Starting URL: https://demo.playwright.dev/todomvc

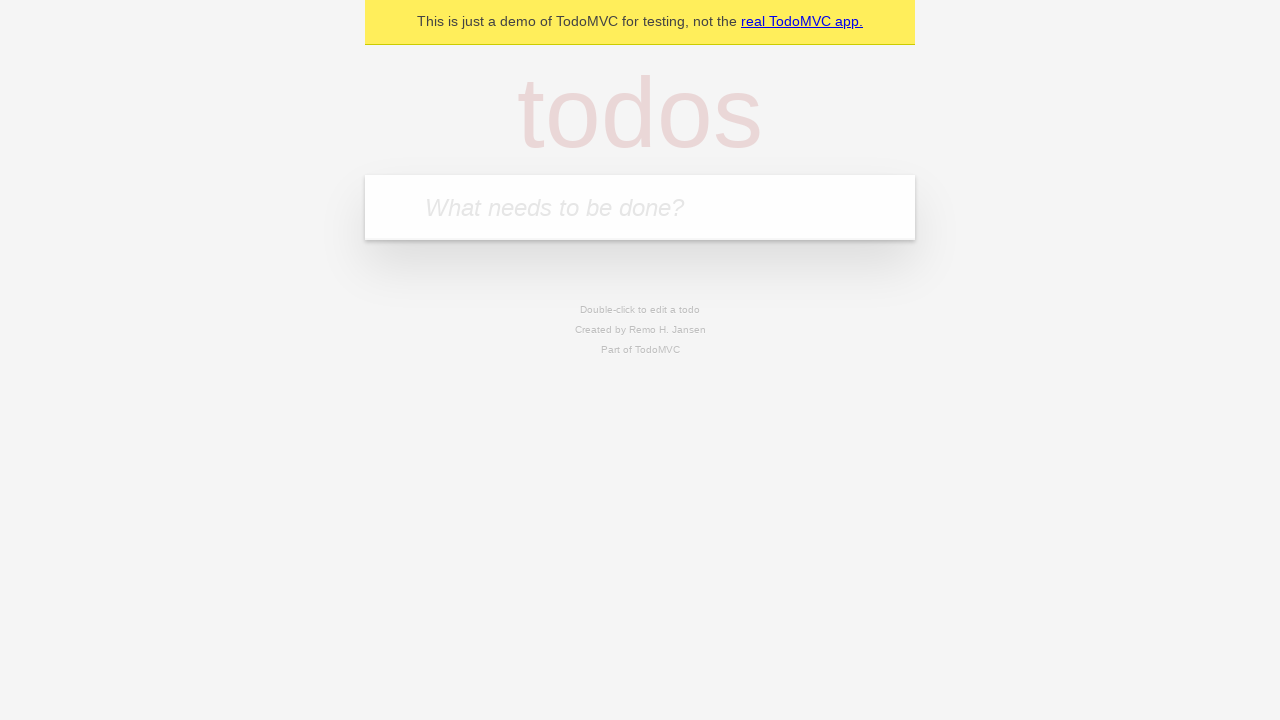

Filled todo input with 'buy some cheese' on internal:attr=[placeholder="What needs to be done?"i]
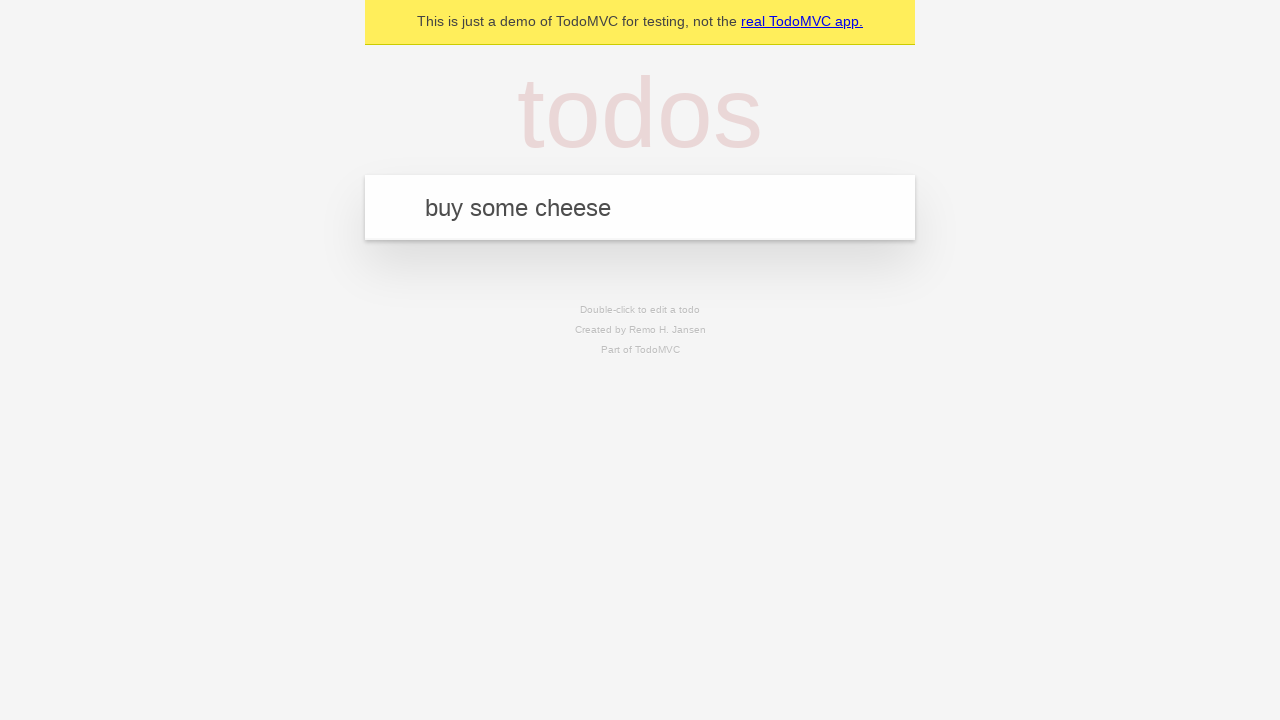

Pressed Enter to add first todo item on internal:attr=[placeholder="What needs to be done?"i]
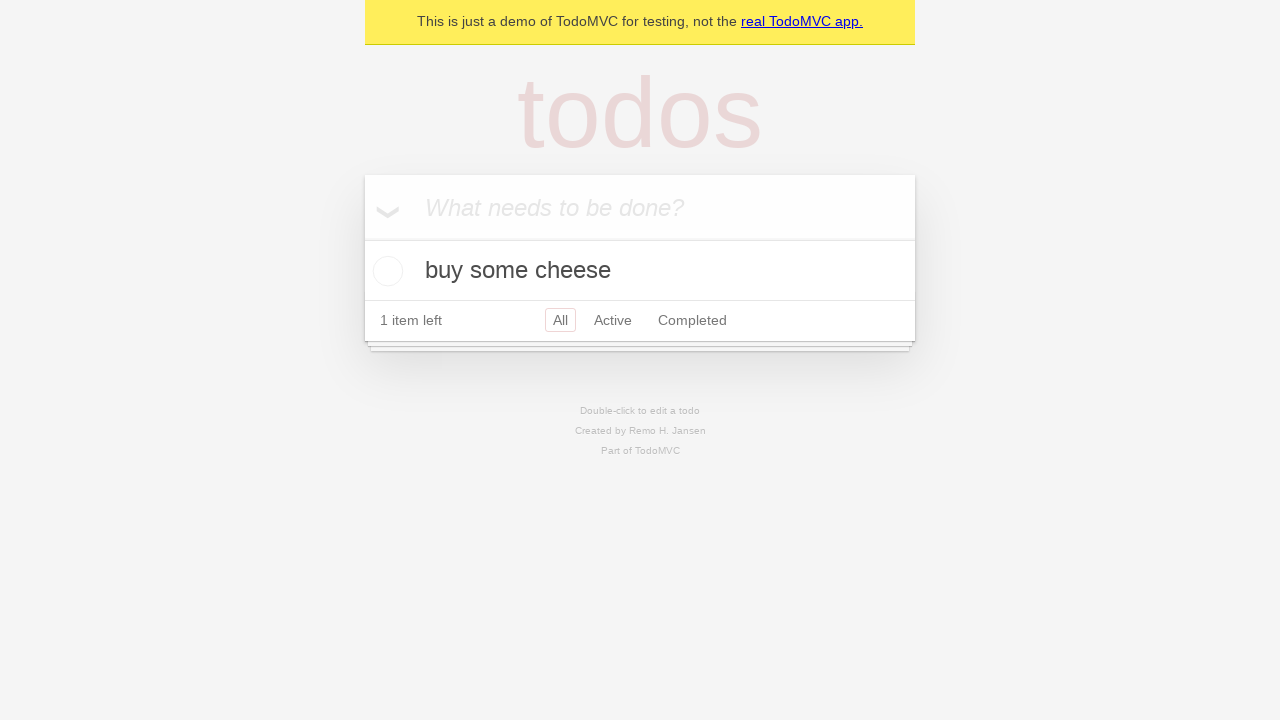

Filled todo input with 'feed the cat' on internal:attr=[placeholder="What needs to be done?"i]
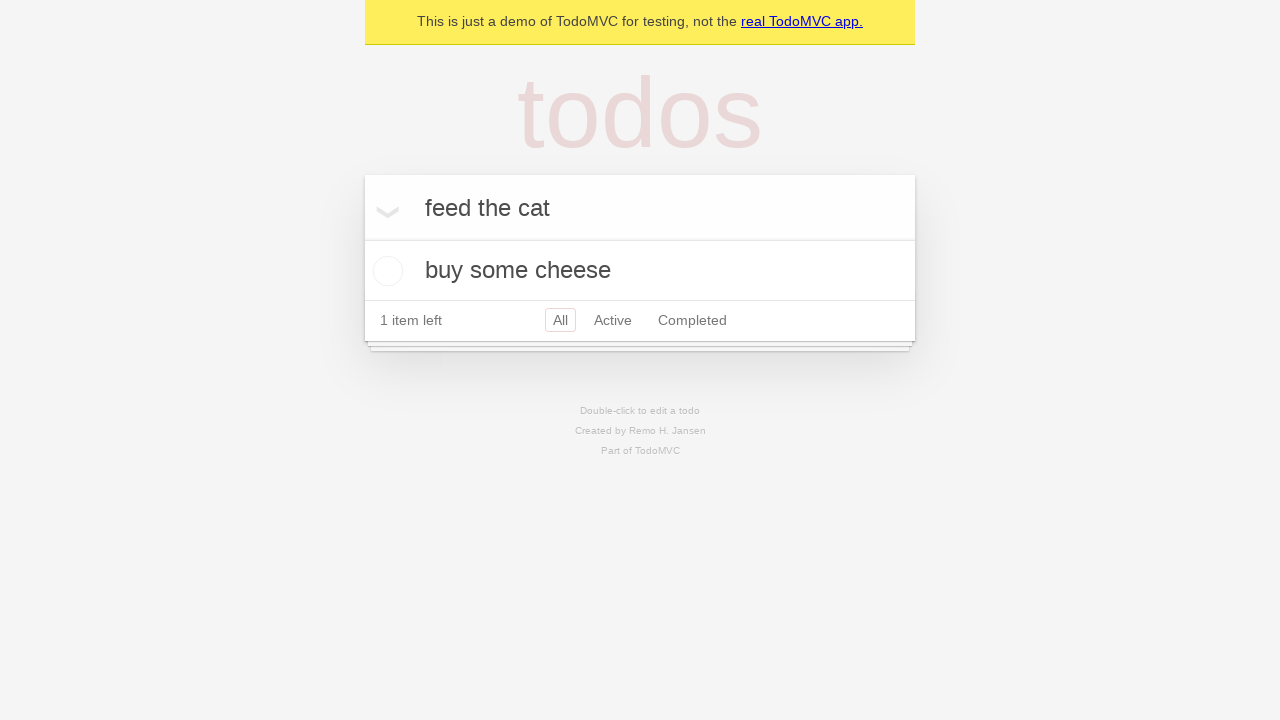

Pressed Enter to add second todo item on internal:attr=[placeholder="What needs to be done?"i]
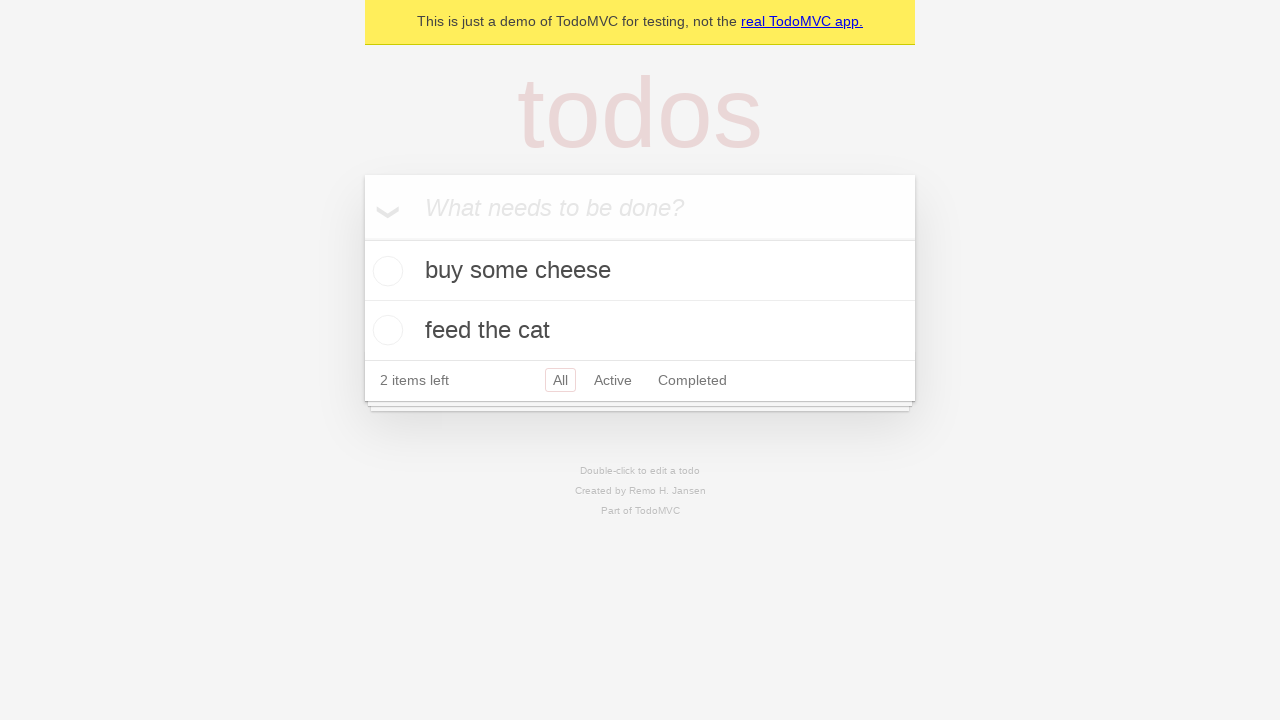

Filled todo input with 'book a doctors appointment' on internal:attr=[placeholder="What needs to be done?"i]
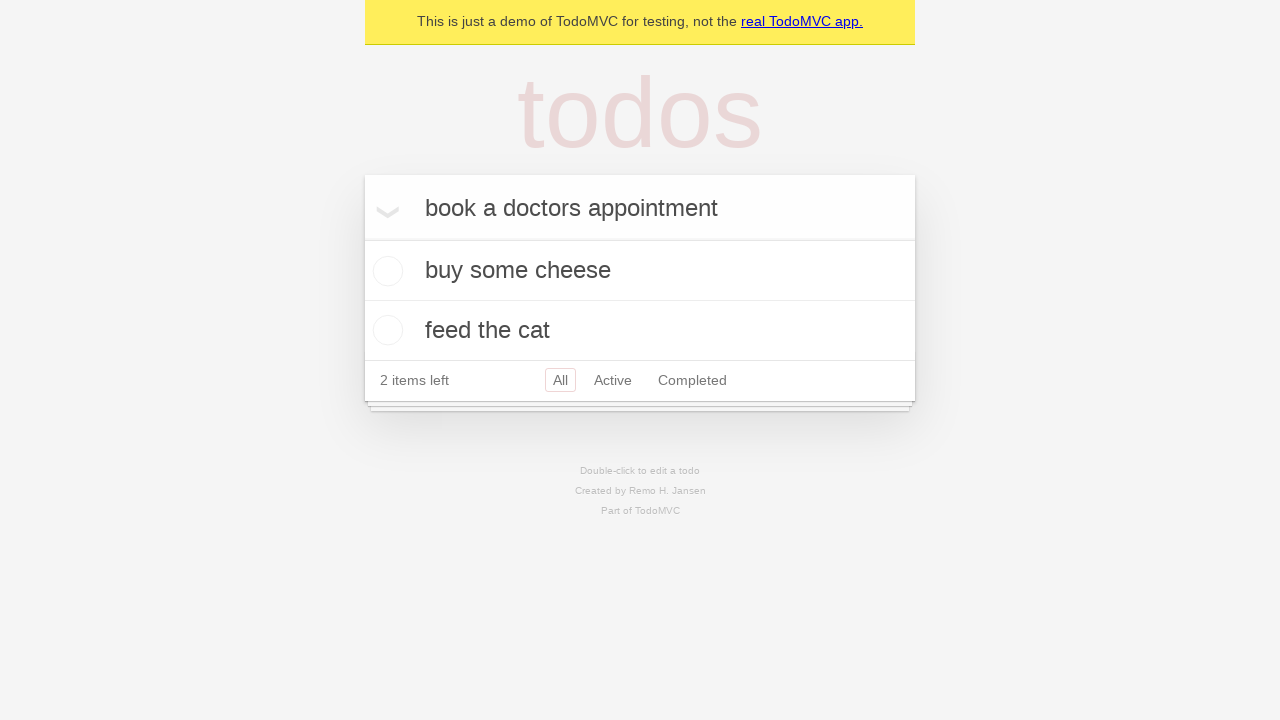

Pressed Enter to add third todo item on internal:attr=[placeholder="What needs to be done?"i]
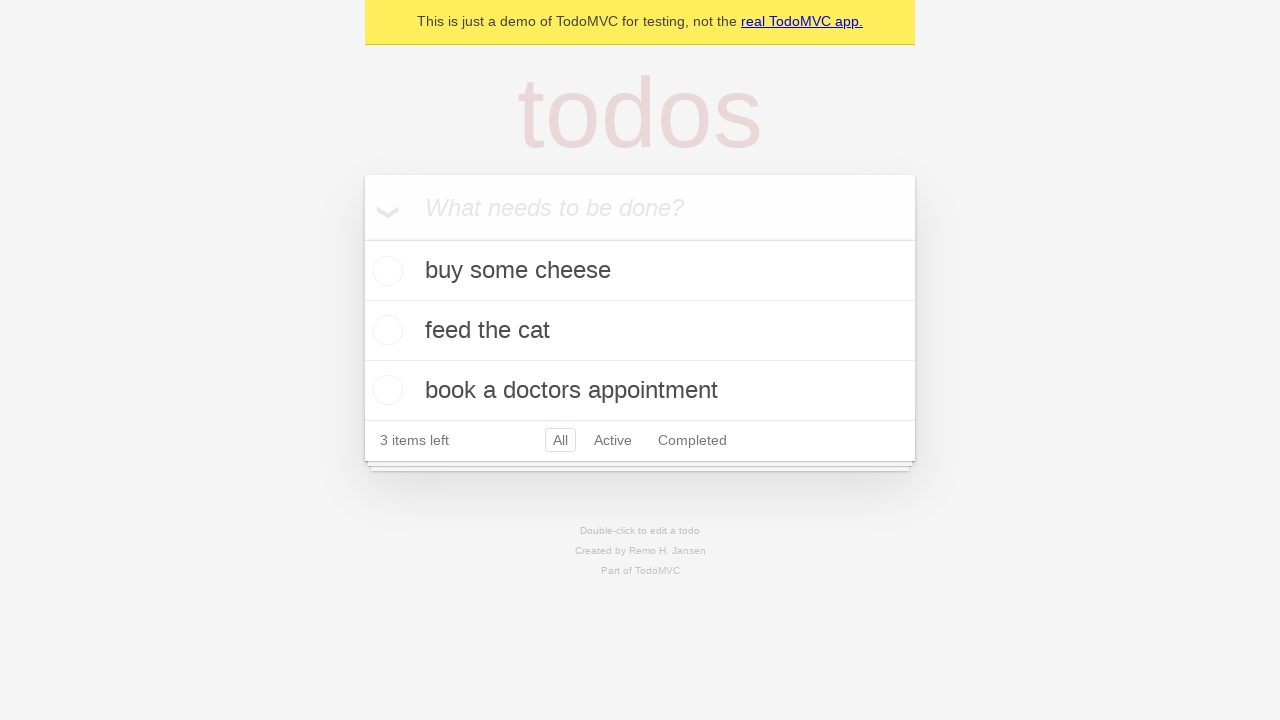

Waited for all 3 todo items to be present in DOM
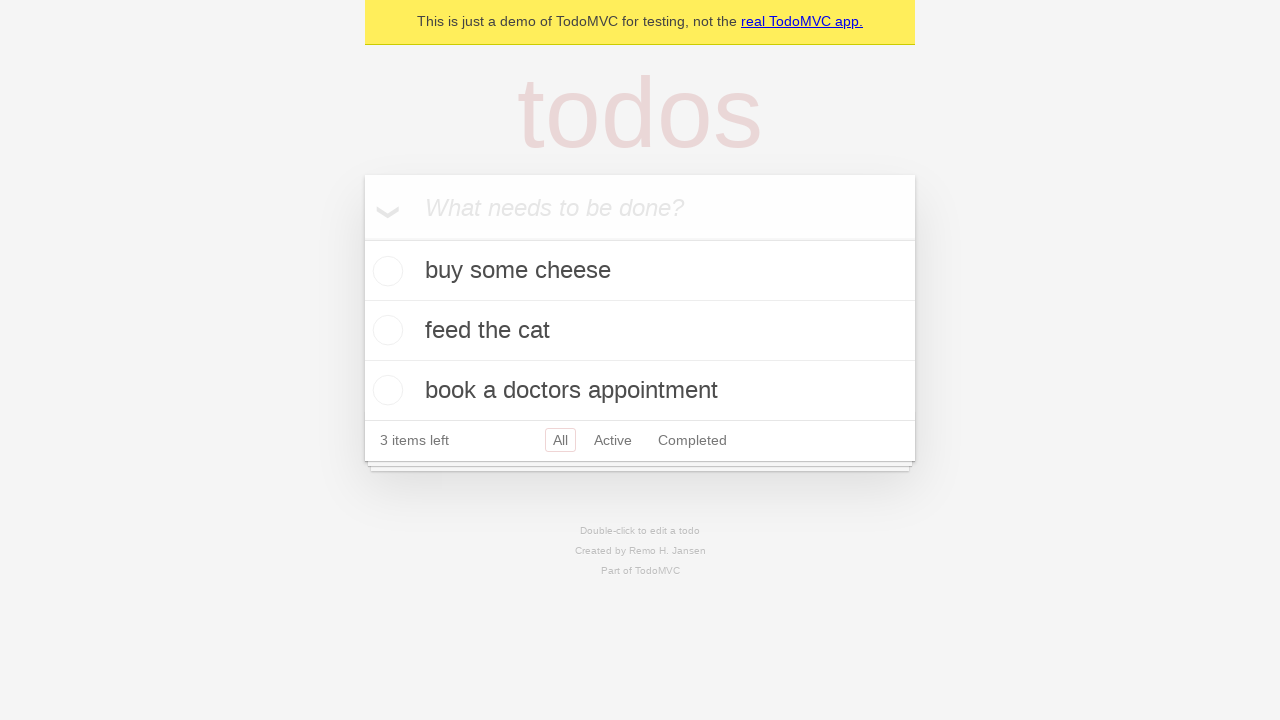

Checked the second todo item checkbox at (385, 330) on internal:testid=[data-testid="todo-item"s] >> nth=1 >> internal:role=checkbox
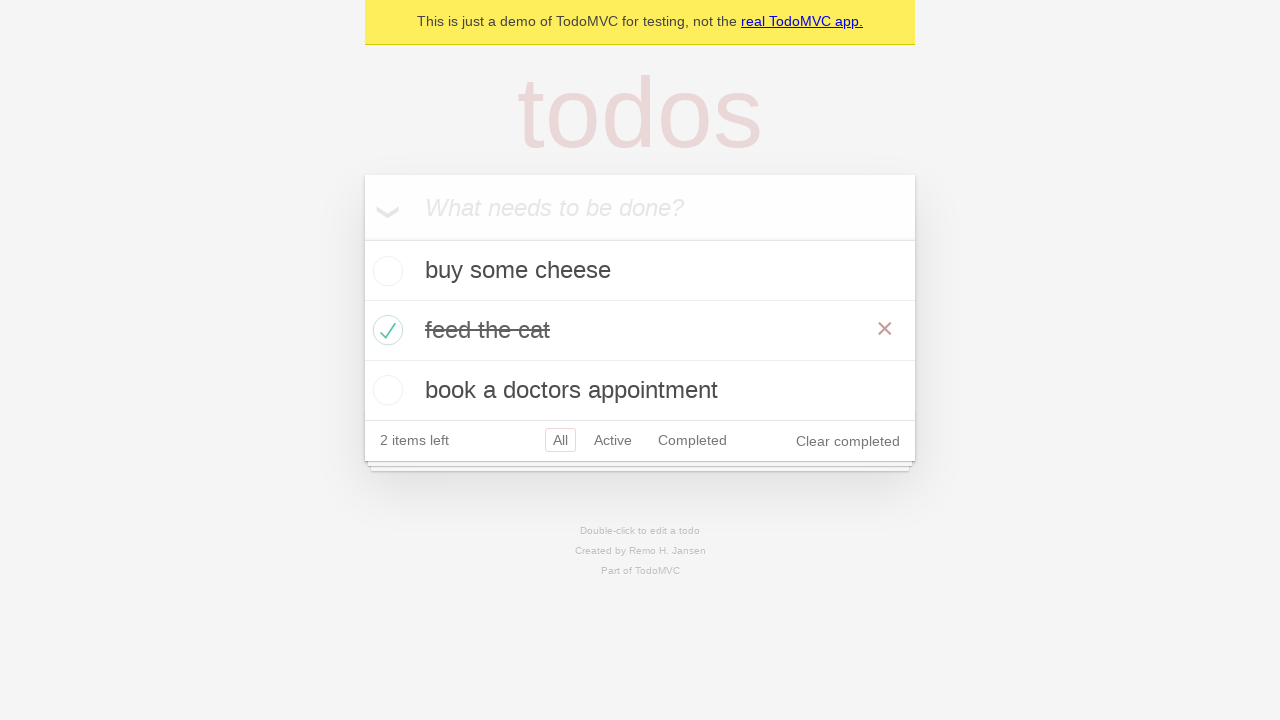

Clicked 'All' filter link at (560, 440) on internal:role=link[name="All"i]
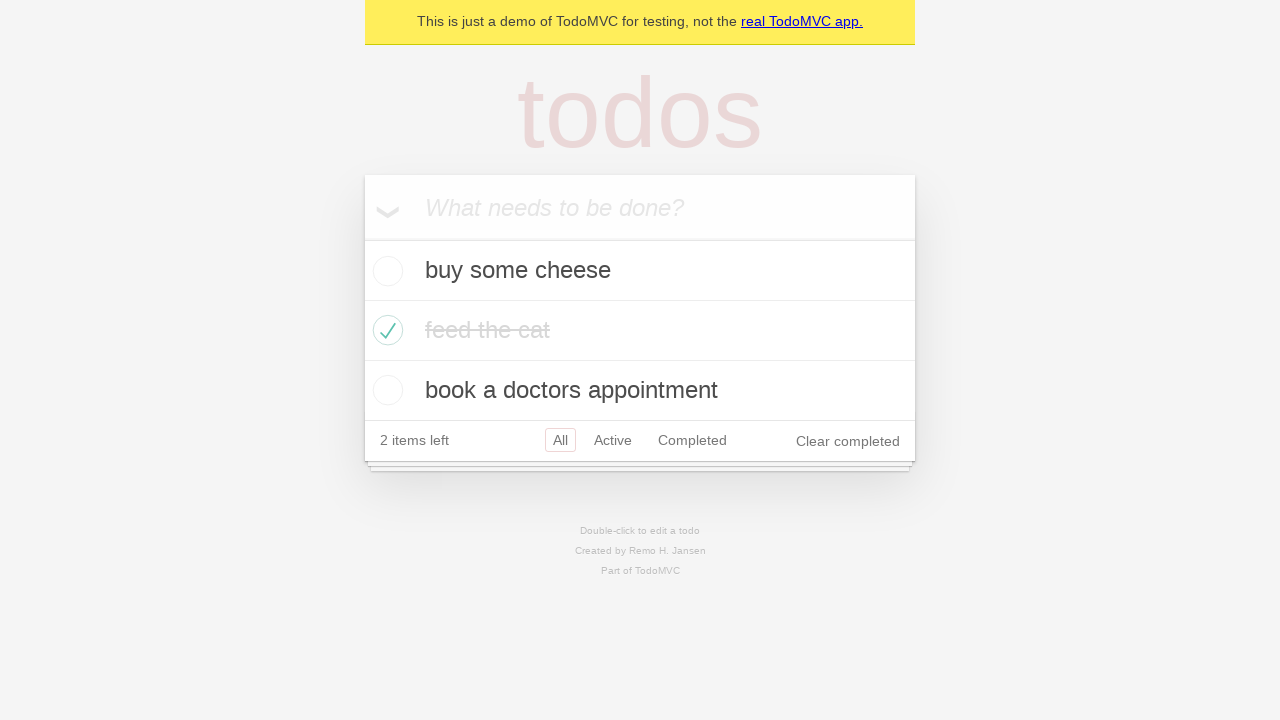

Clicked 'Active' filter link at (613, 440) on internal:role=link[name="Active"i]
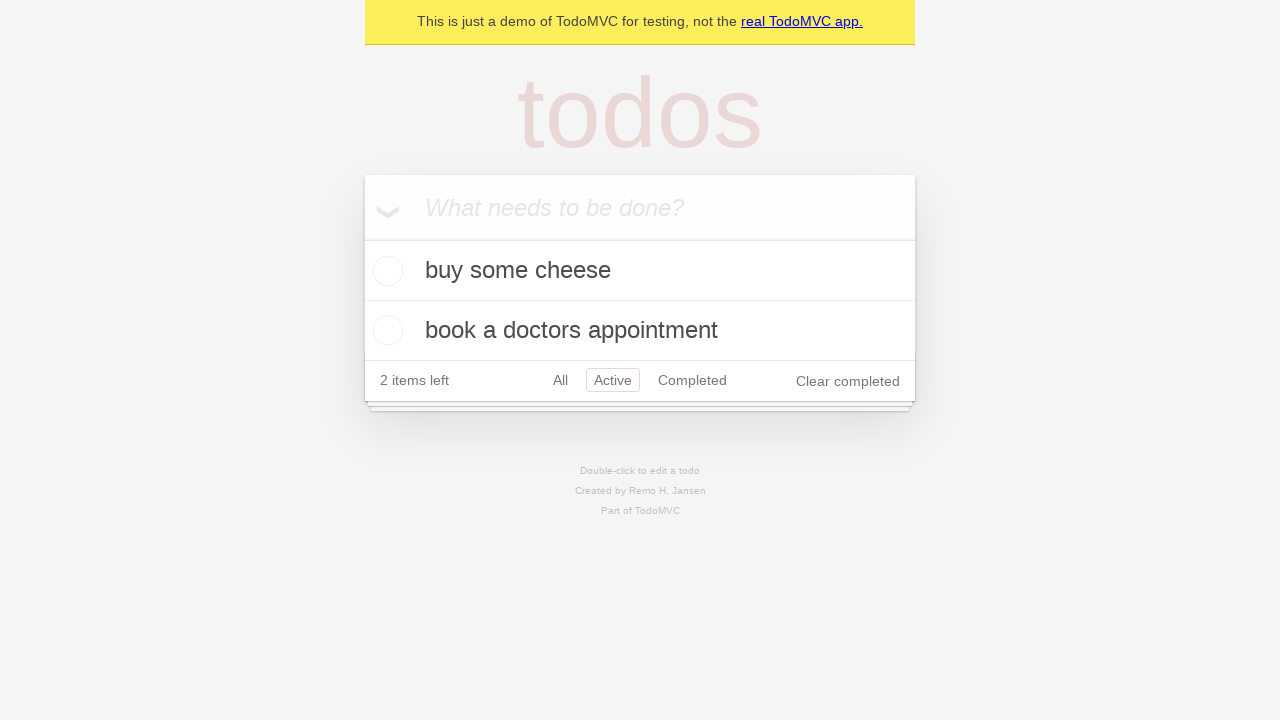

Clicked 'Completed' filter link at (692, 380) on internal:role=link[name="Completed"i]
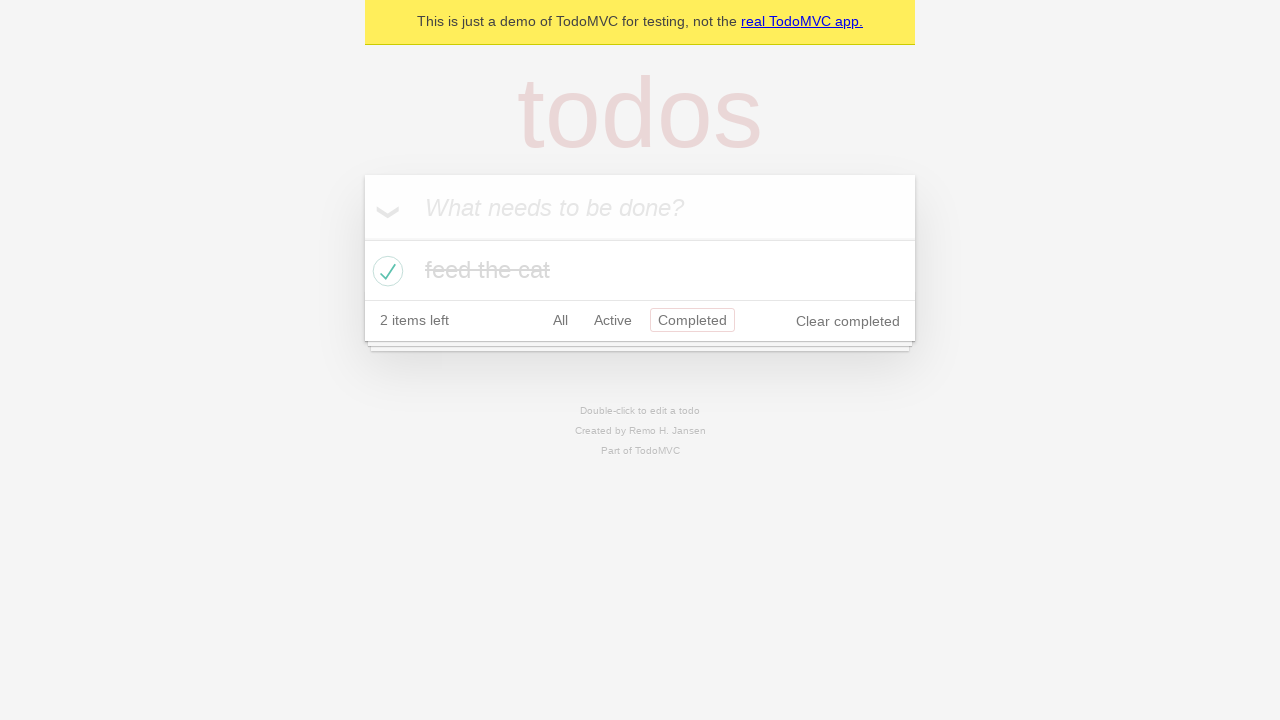

Navigated back from Completed filter to Active filter
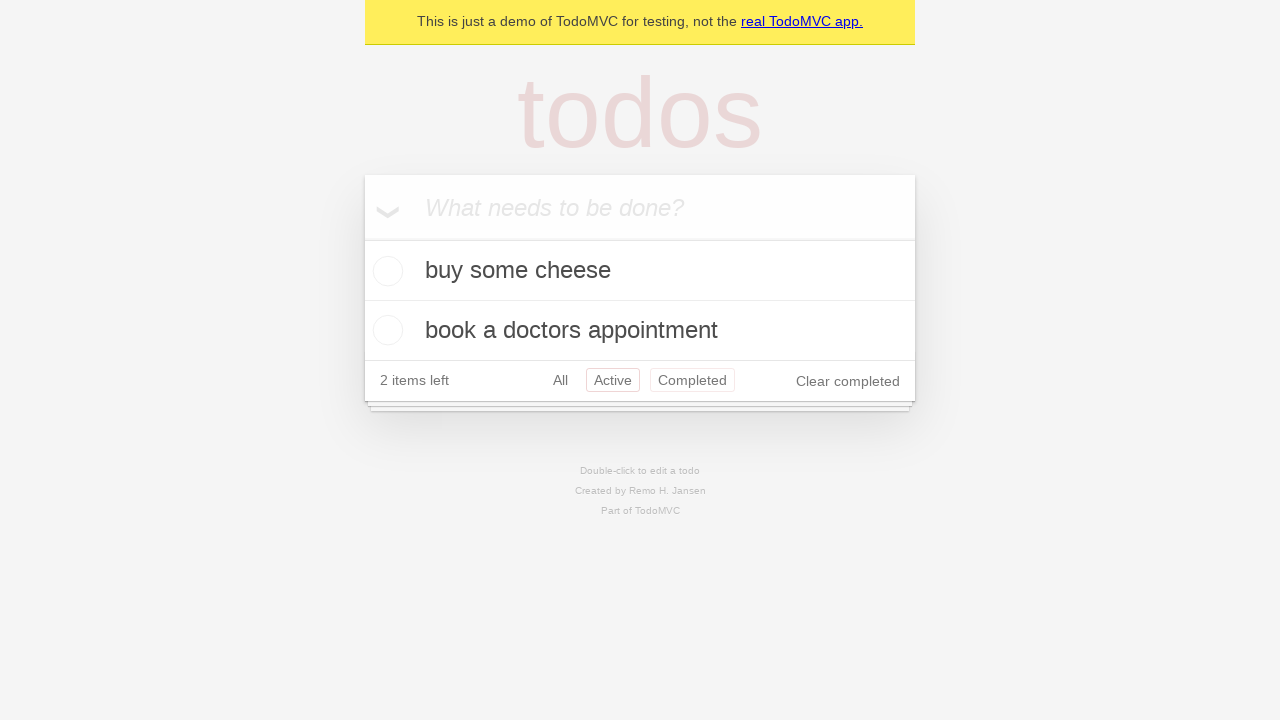

Navigated back from Active filter to All filter
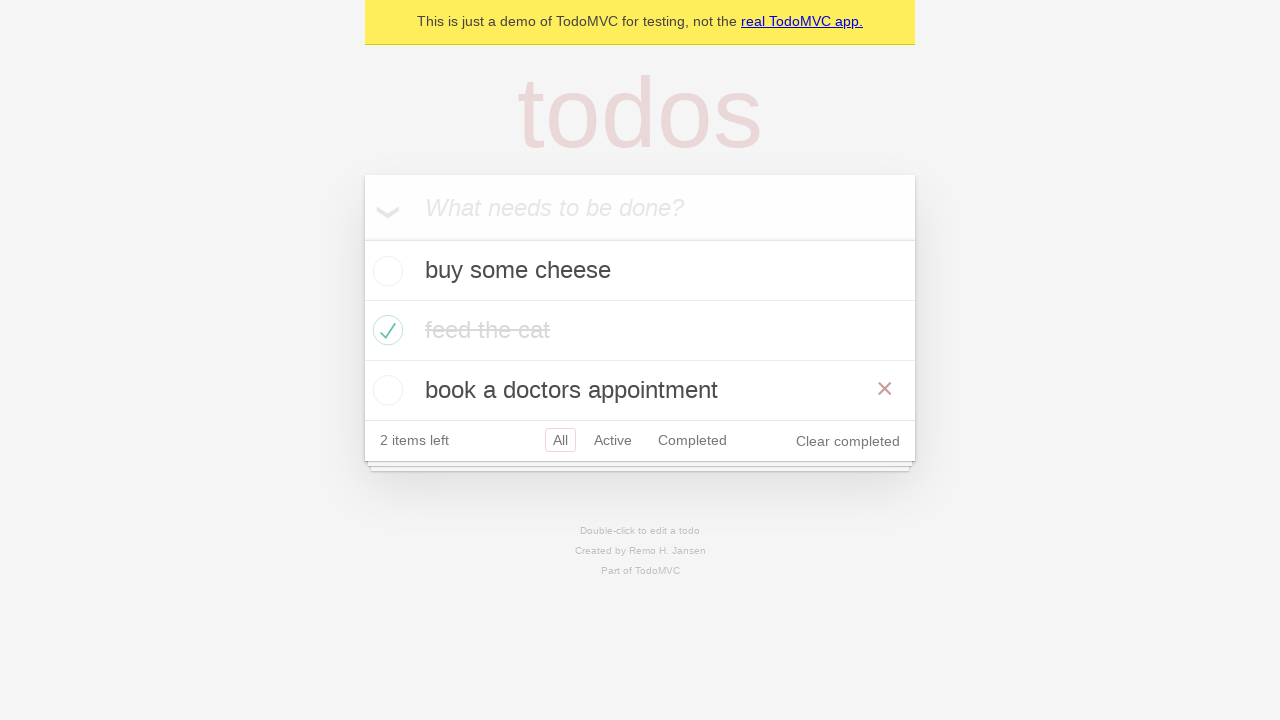

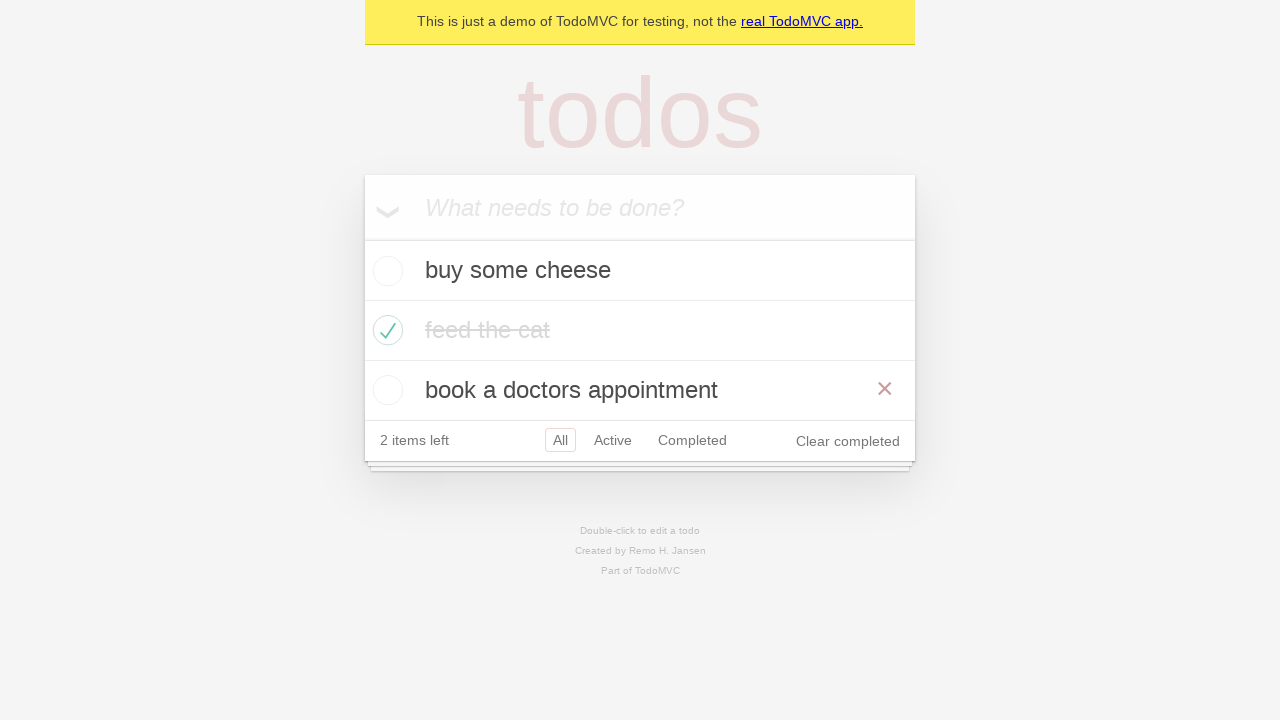